Tests browser zoom functionality by executing JavaScript to zoom the page to 300% and then back to 100% on the Selenium Python documentation site.

Starting URL: http://selenium-python.readthedocs.io/

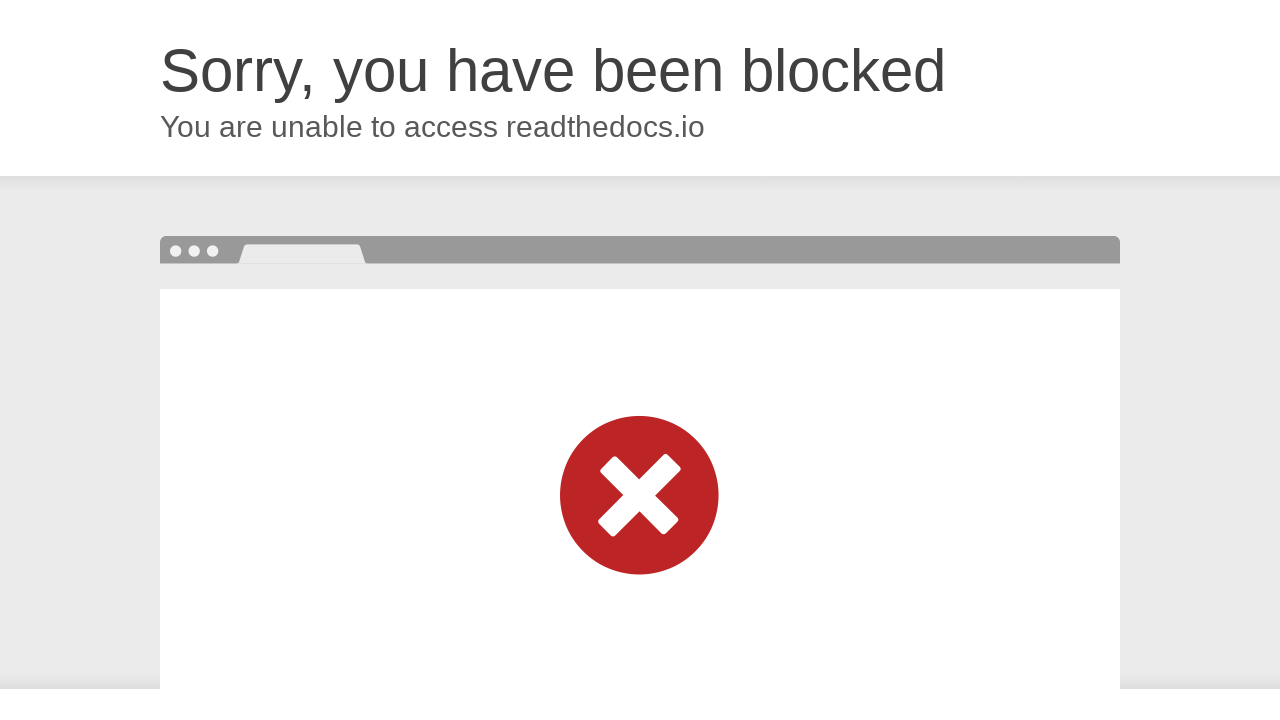

Zoomed page to 300% using JavaScript
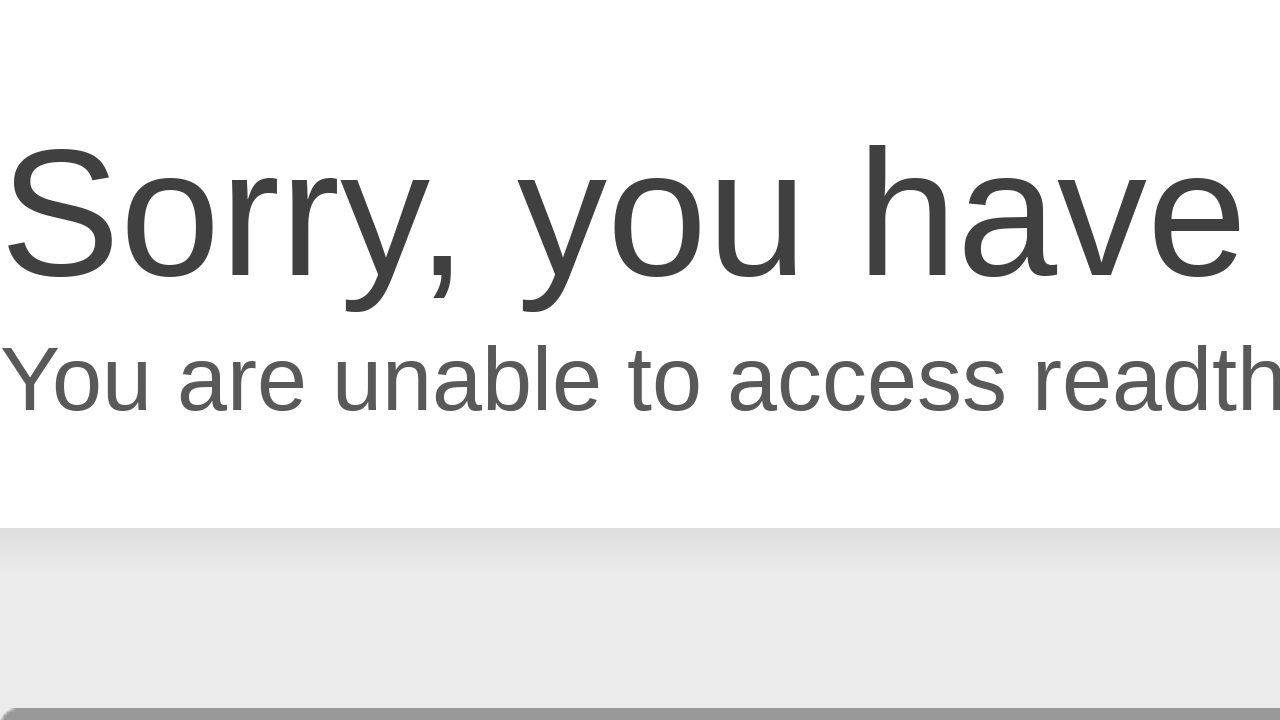

Waited 2 seconds for zoom visual effect
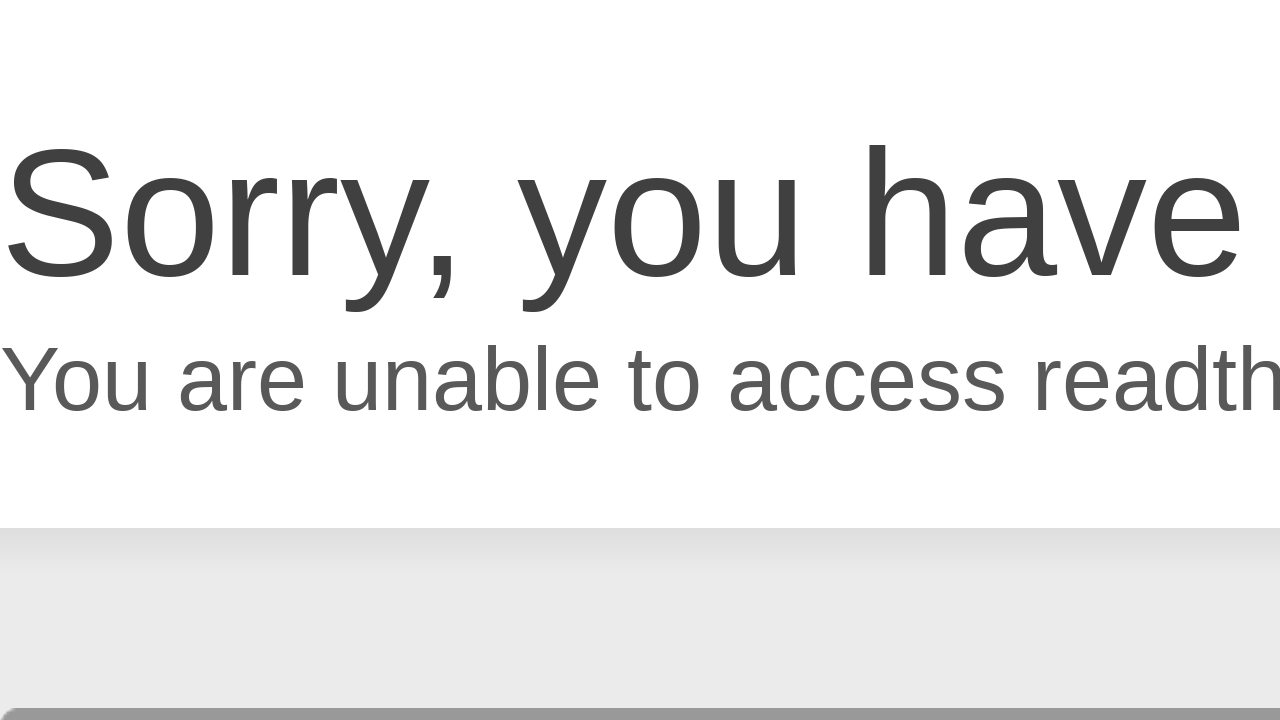

Zoomed page back to 100% using JavaScript
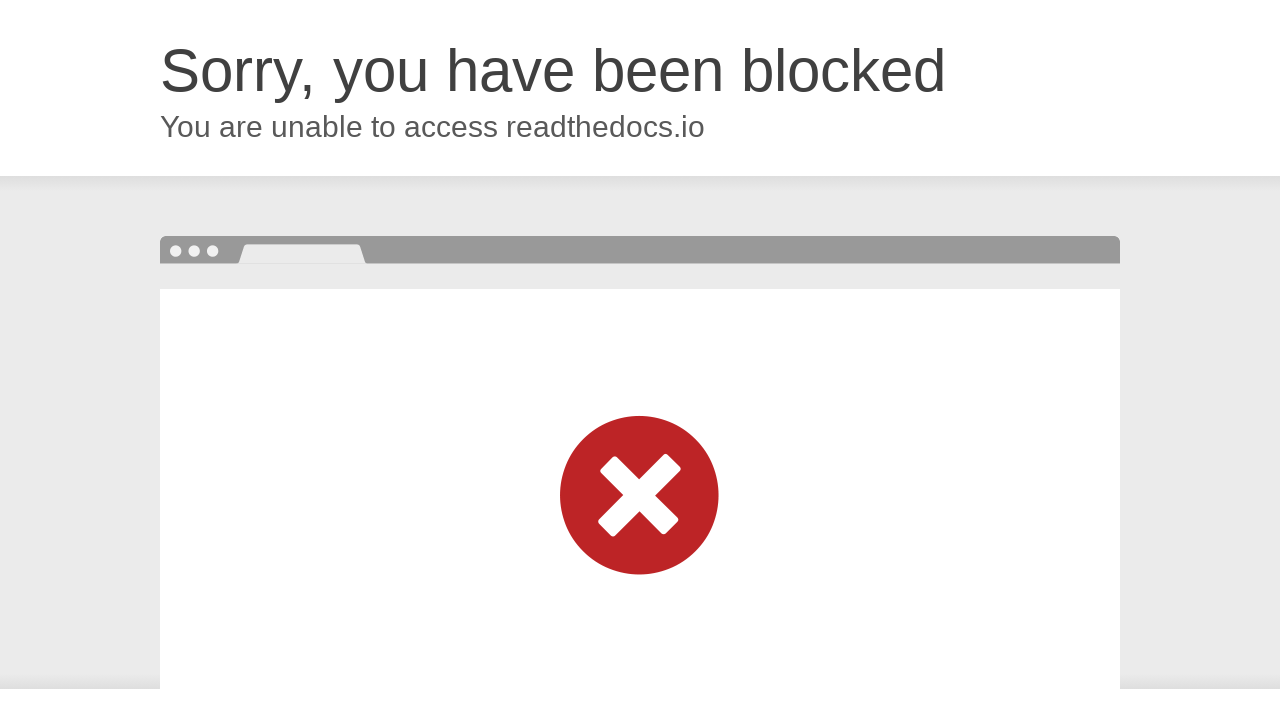

Waited 1 second for zoom reset visual effect
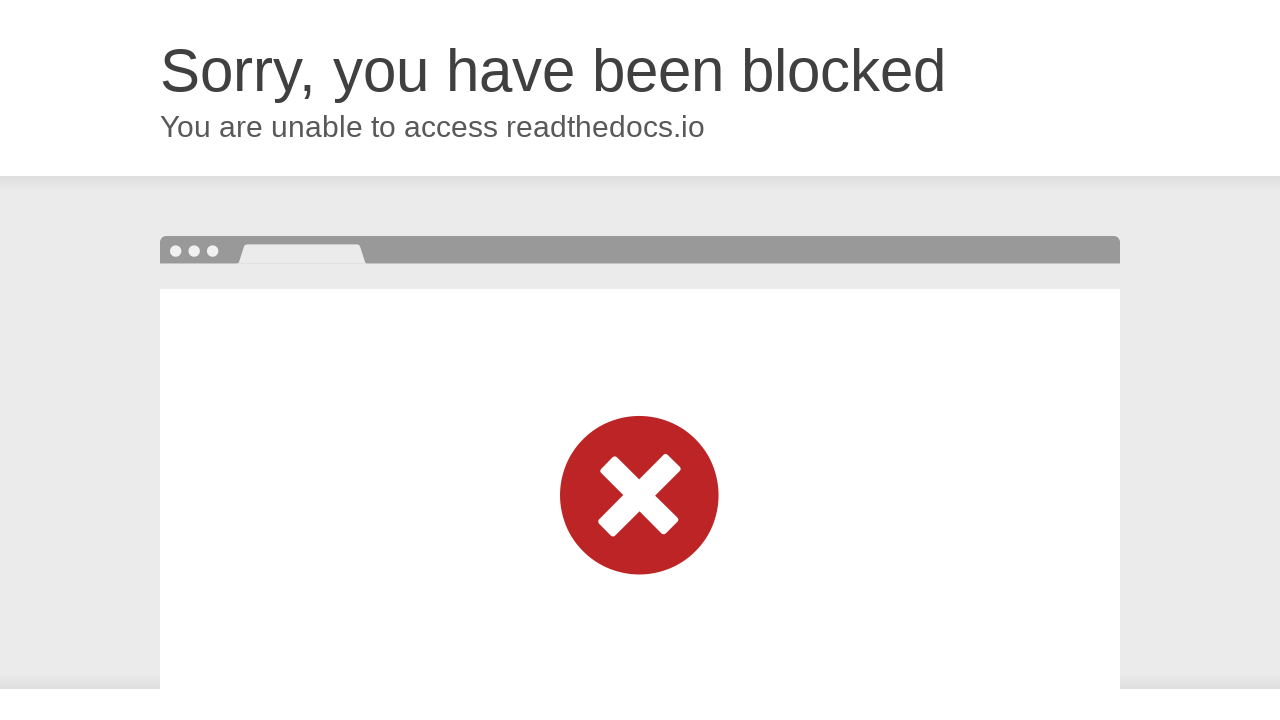

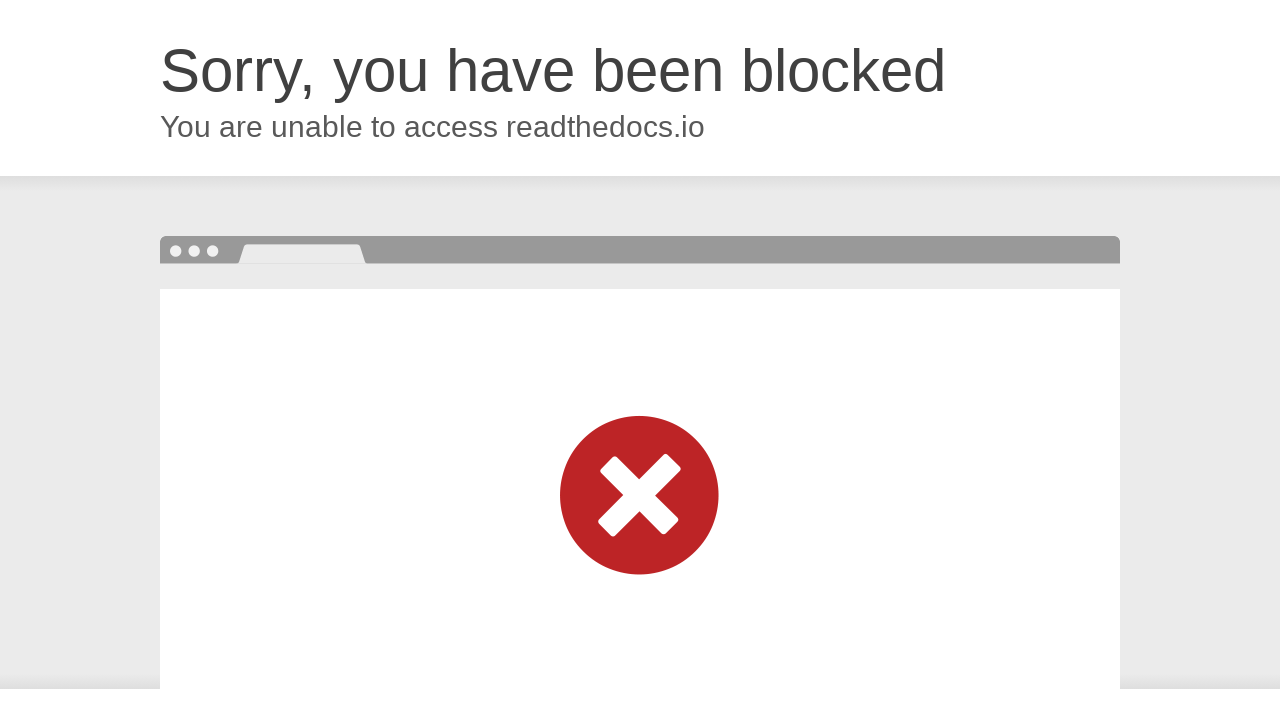